Tests input field functionality by entering text into a form field on a training ground page

Starting URL: https://techstepacademy.com/training-ground

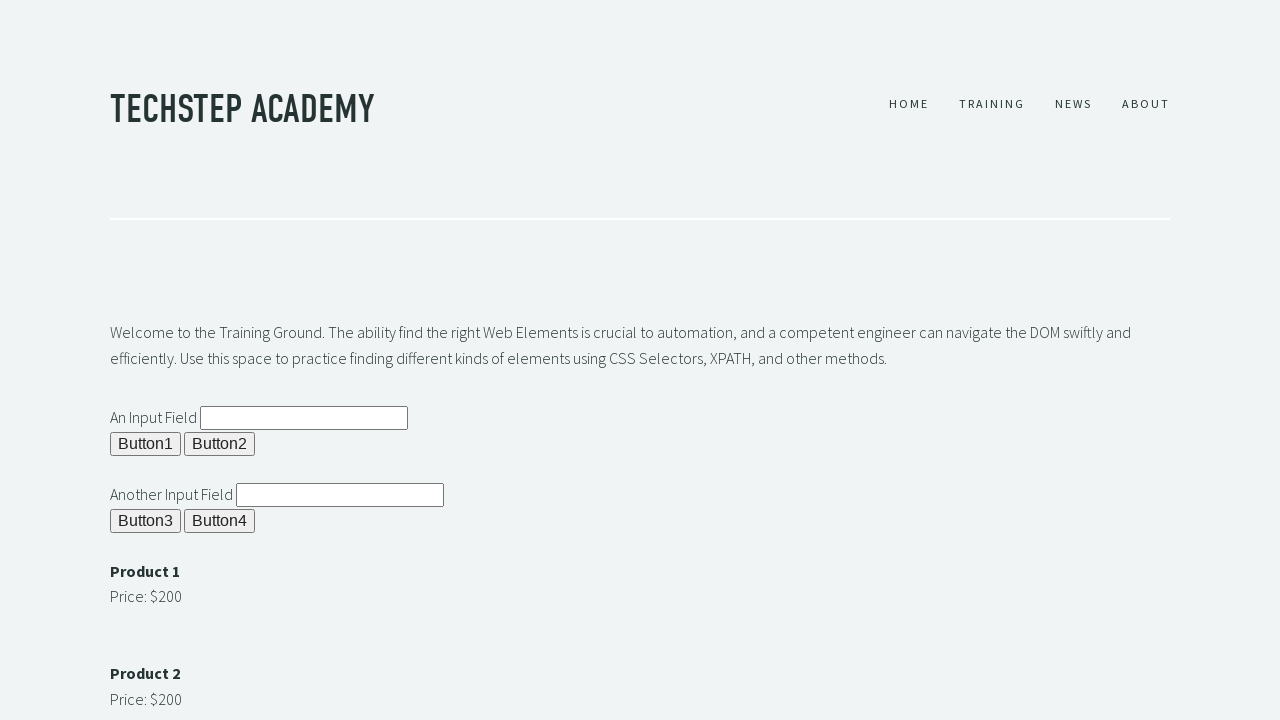

Navigated to training ground page
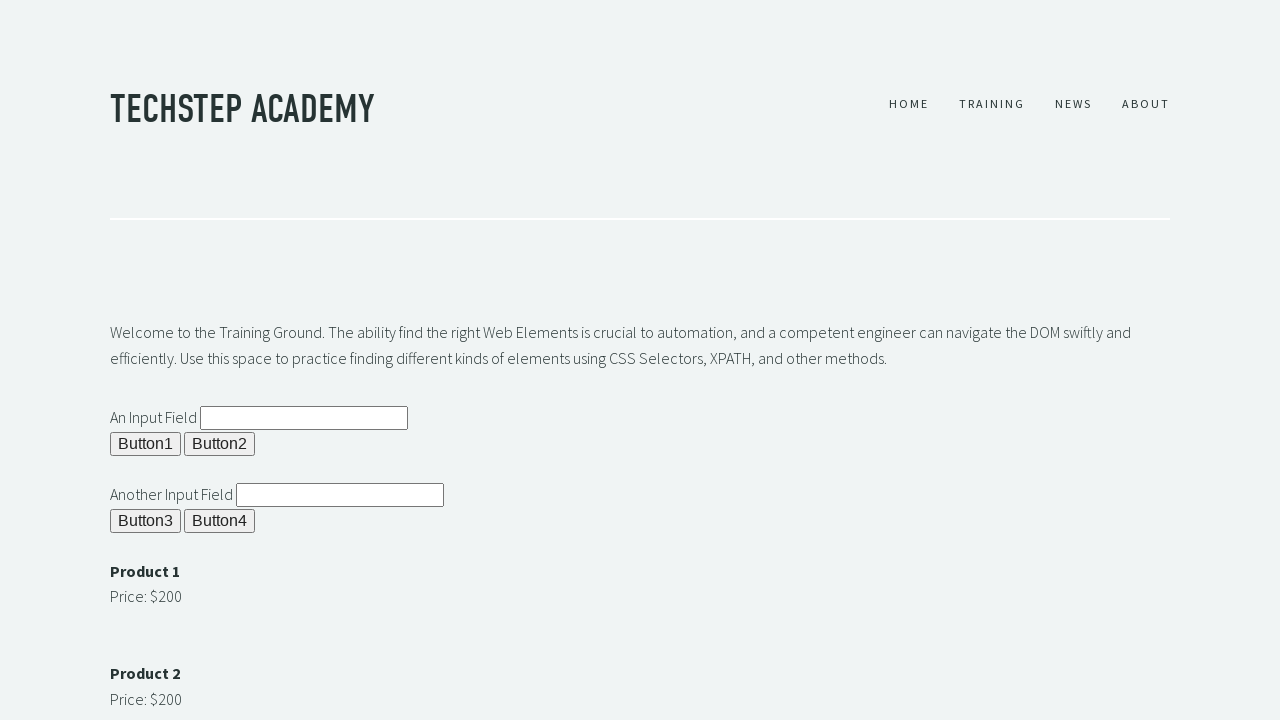

Filled input field with 'This is an automation test.' on input[id='ipt1']
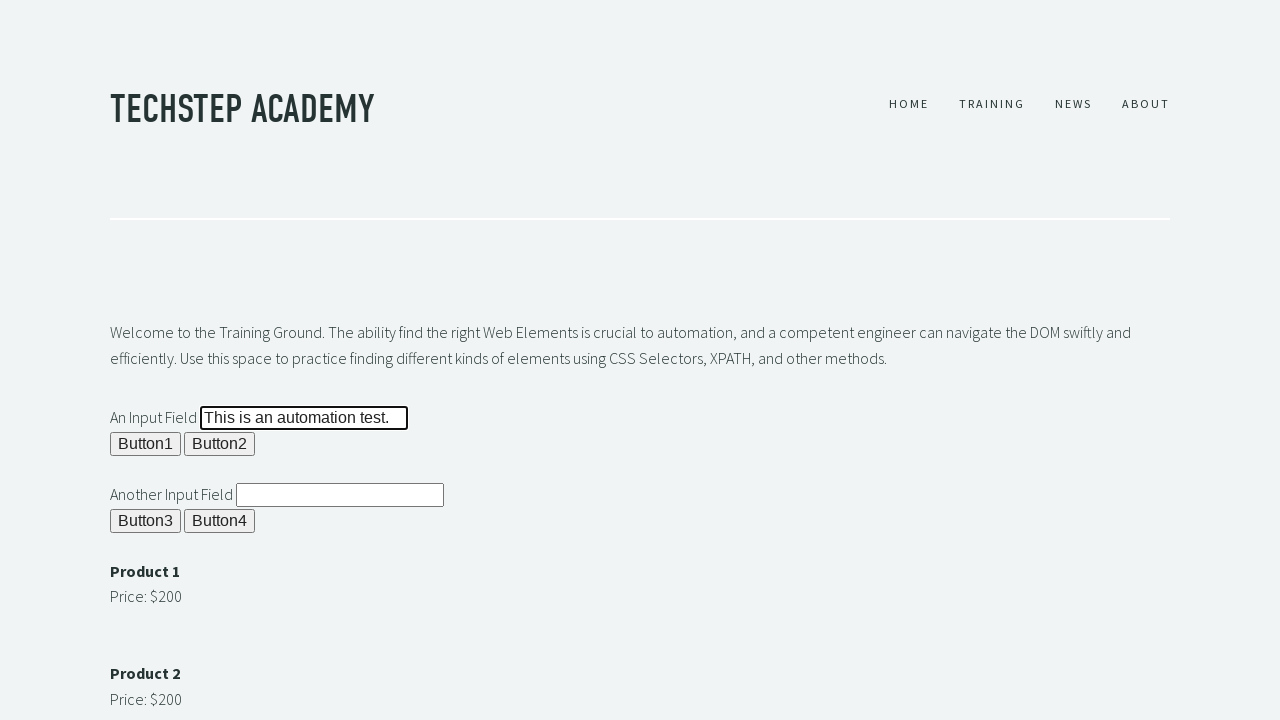

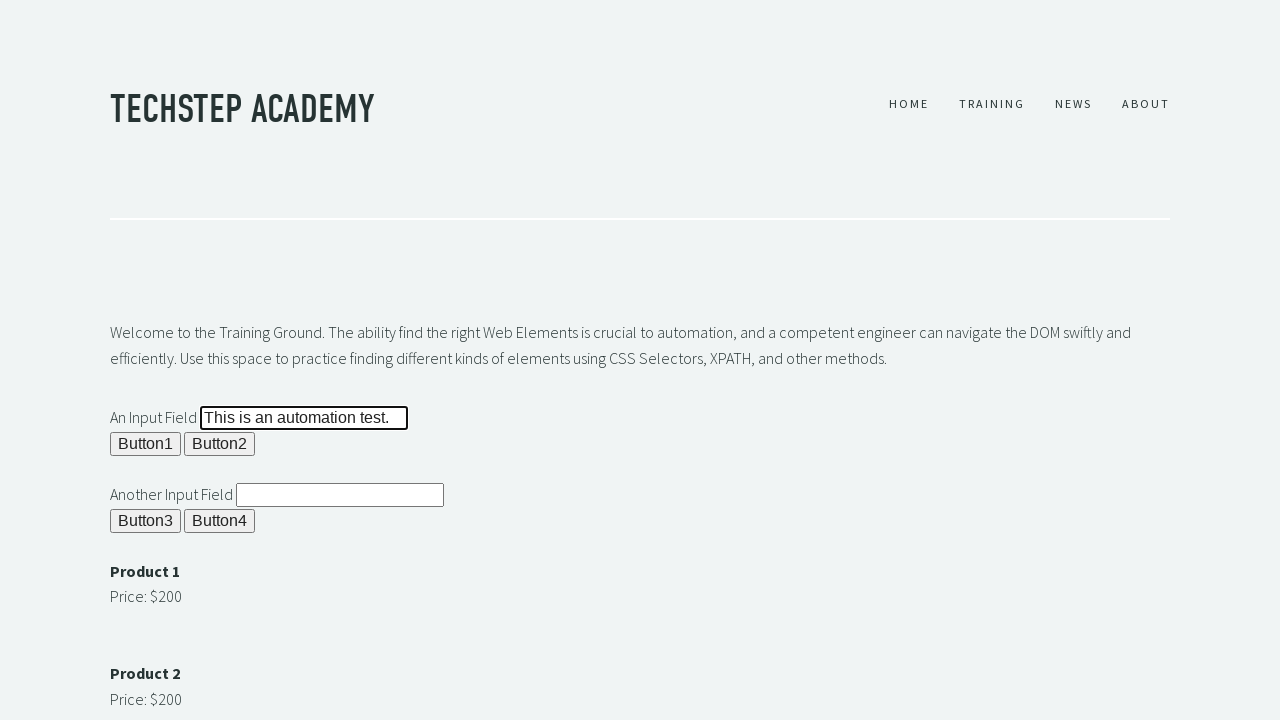